Tests drag and drop functionality by dragging an element to a drop target on a test automation practice website.

Starting URL: https://testautomationpractice.blogspot.com/

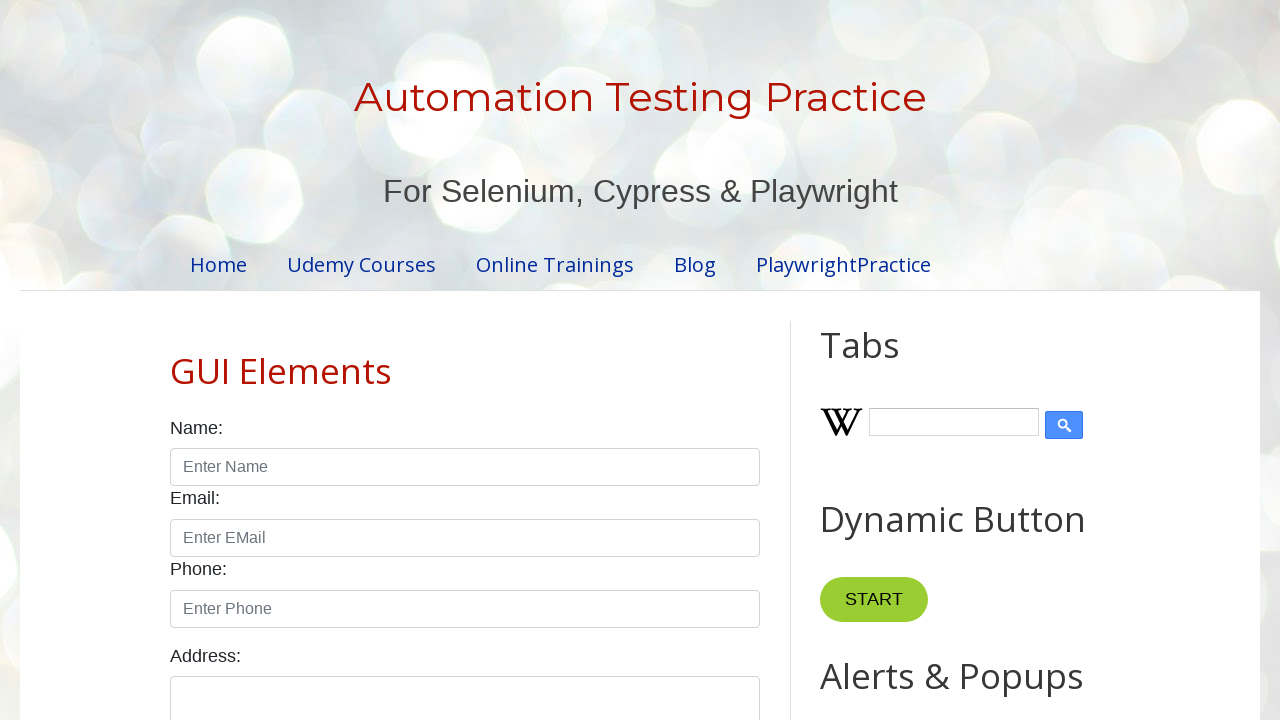

Located the draggable element with ID 'draggable'
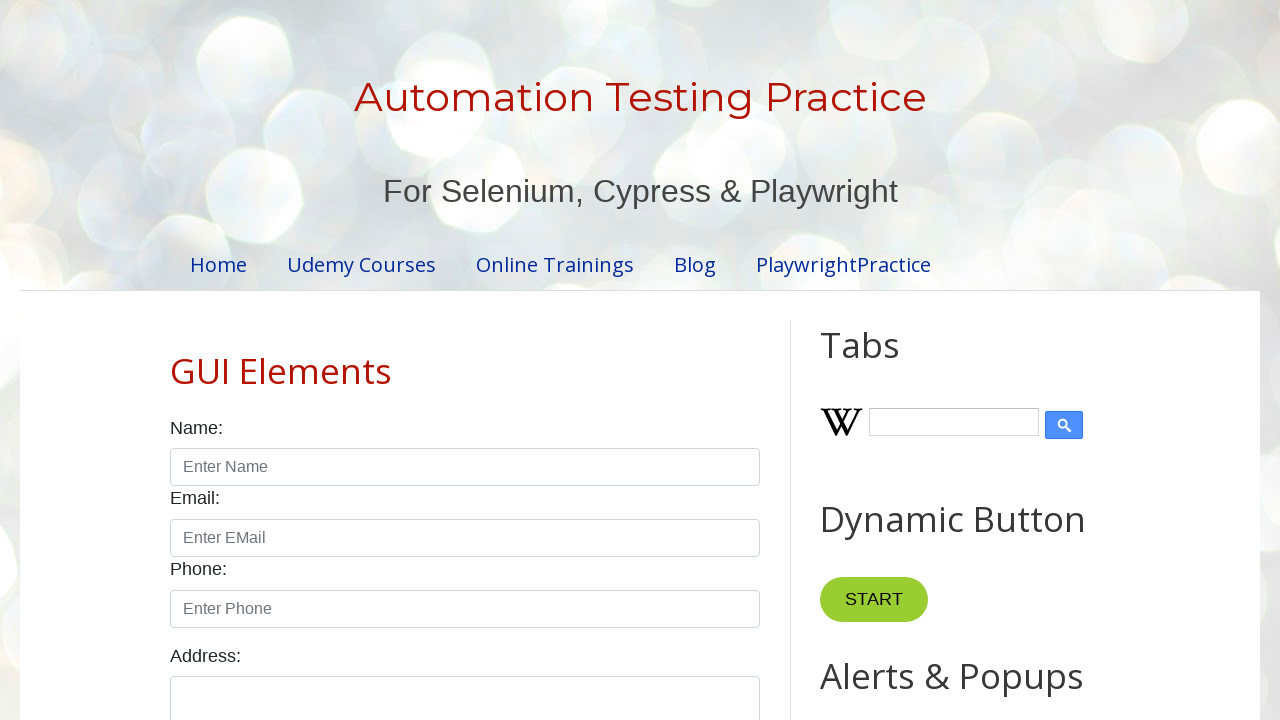

Located the drop target element with ID 'droppable'
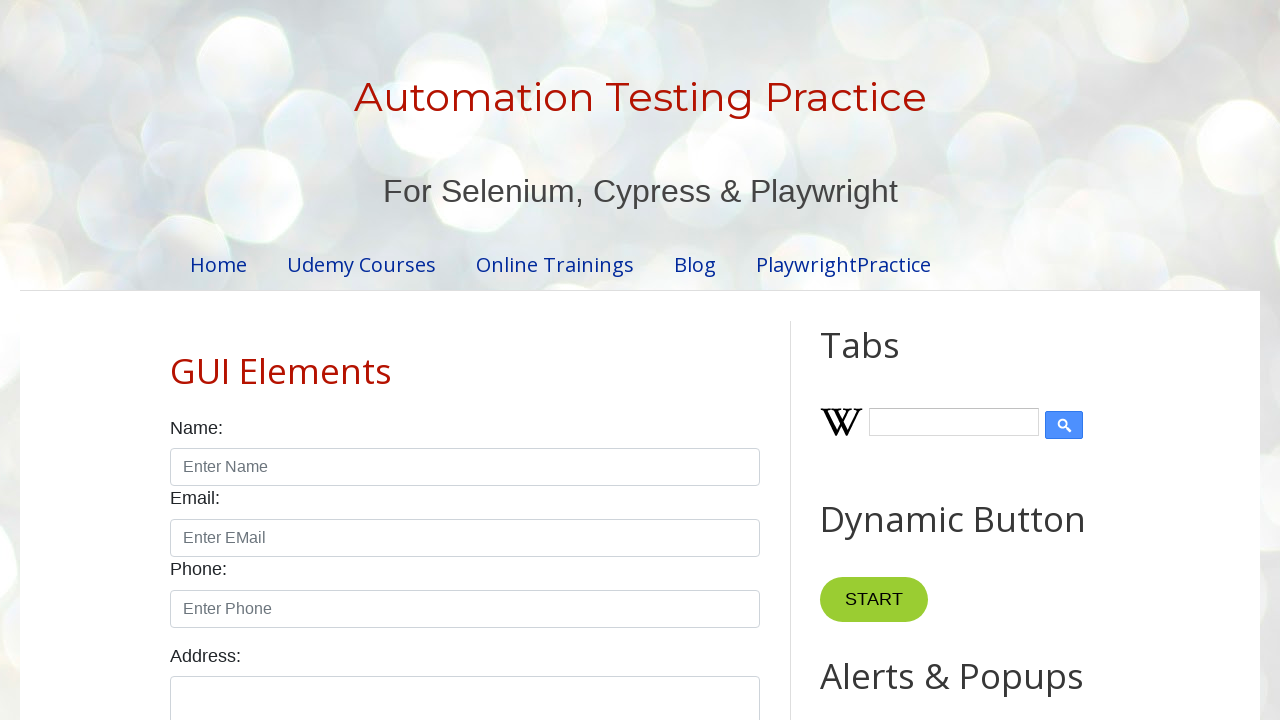

Dragged element to drop target at (1015, 386)
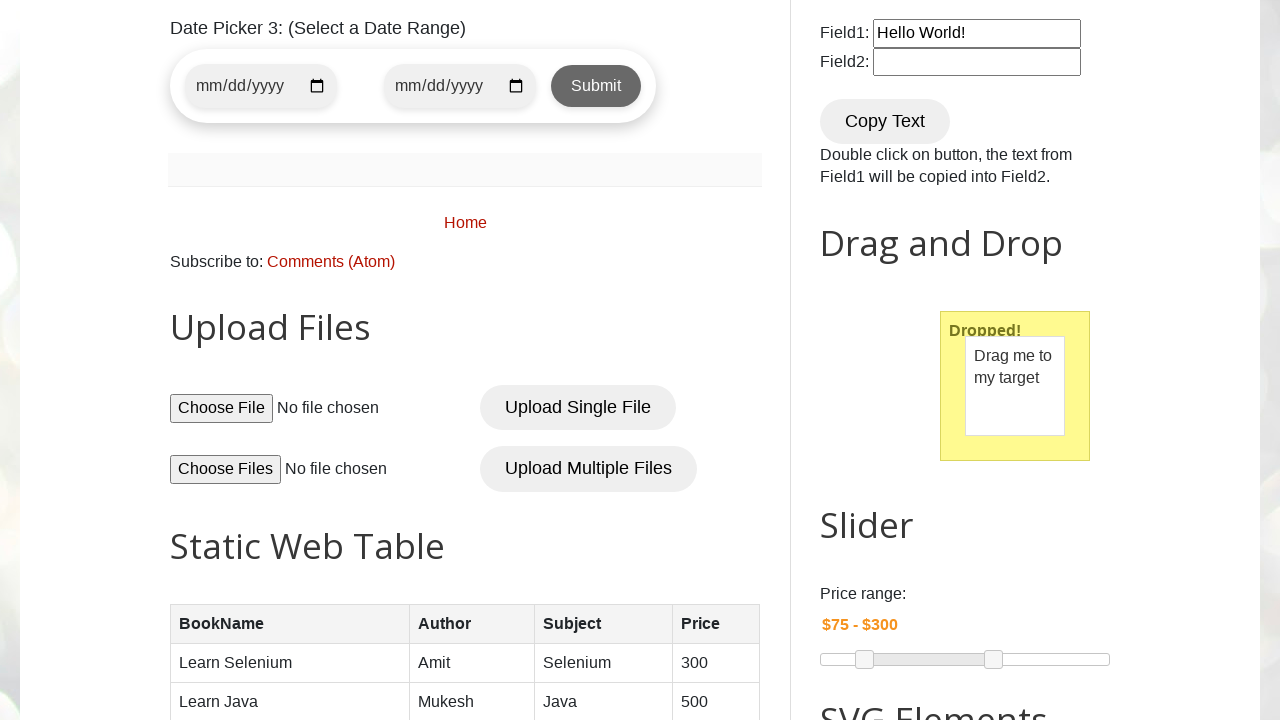

Waited 1000ms for drag and drop action to complete
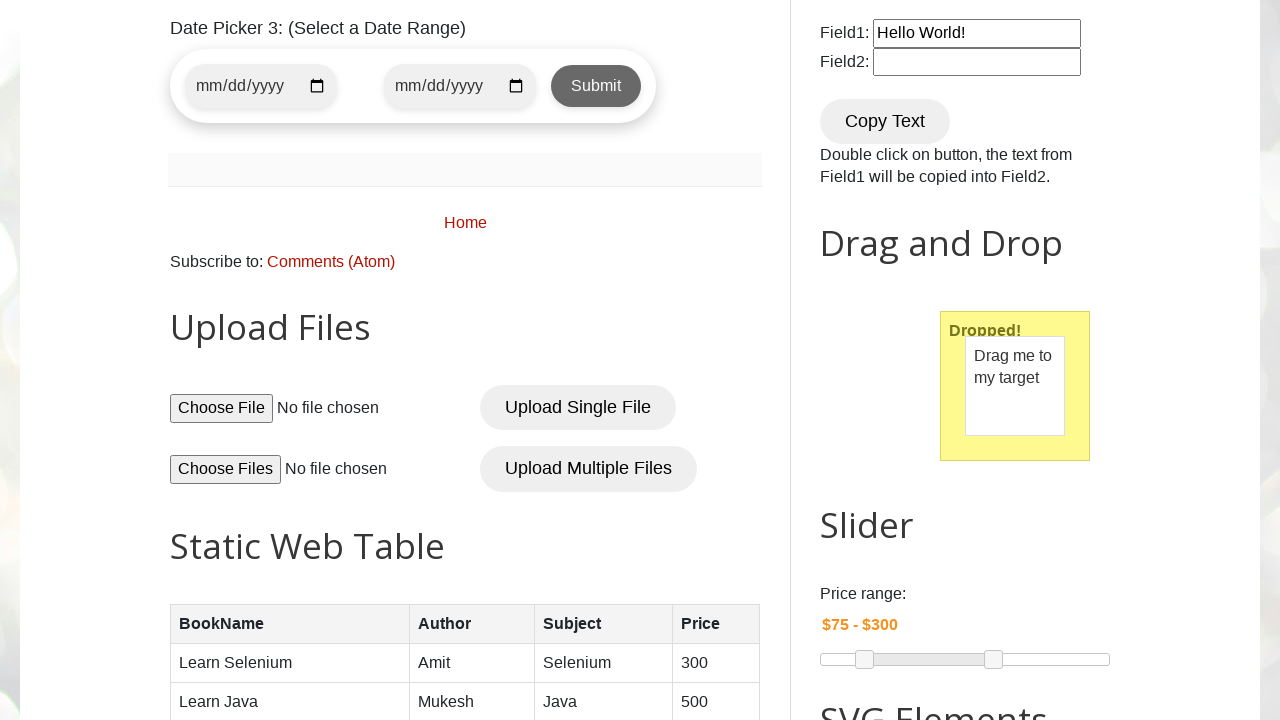

Verified drop target now contains 'Dropped!' text - drag and drop successful
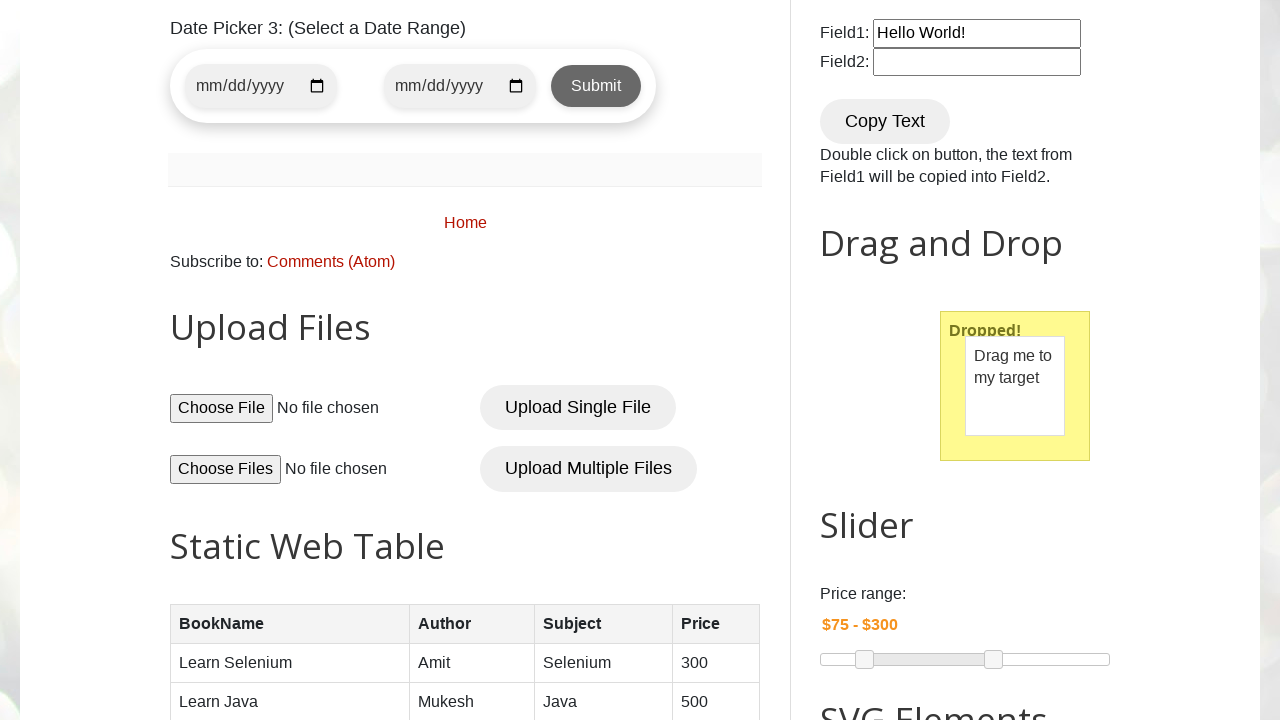

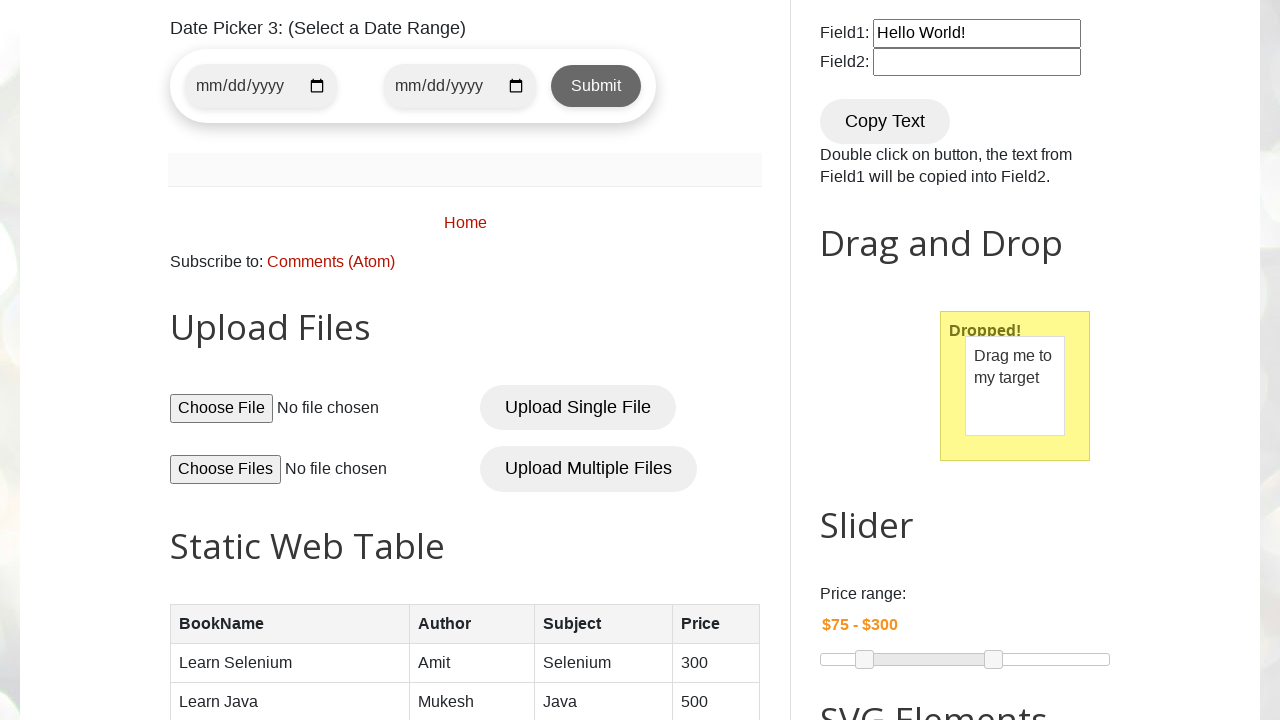